Tests drag and drop functionality on DemoQA by dragging a draggable element onto a droppable target area.

Starting URL: https://demoqa.com/droppable

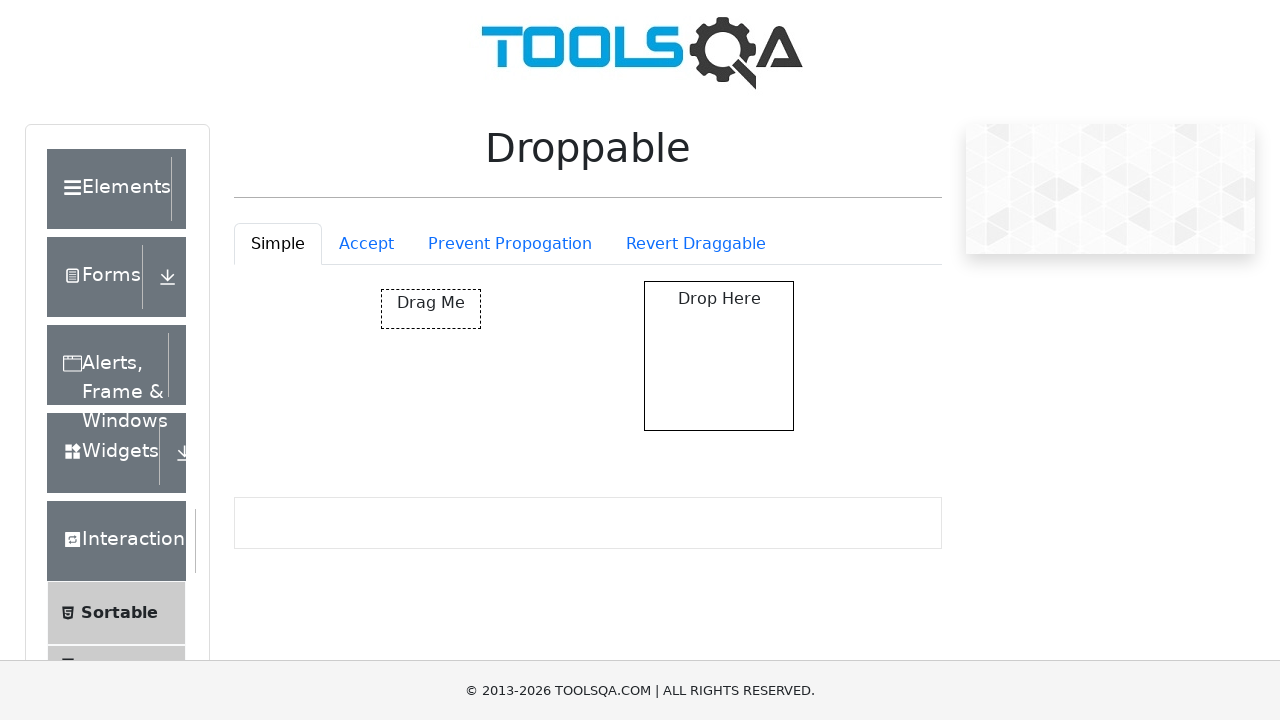

Draggable element is now visible
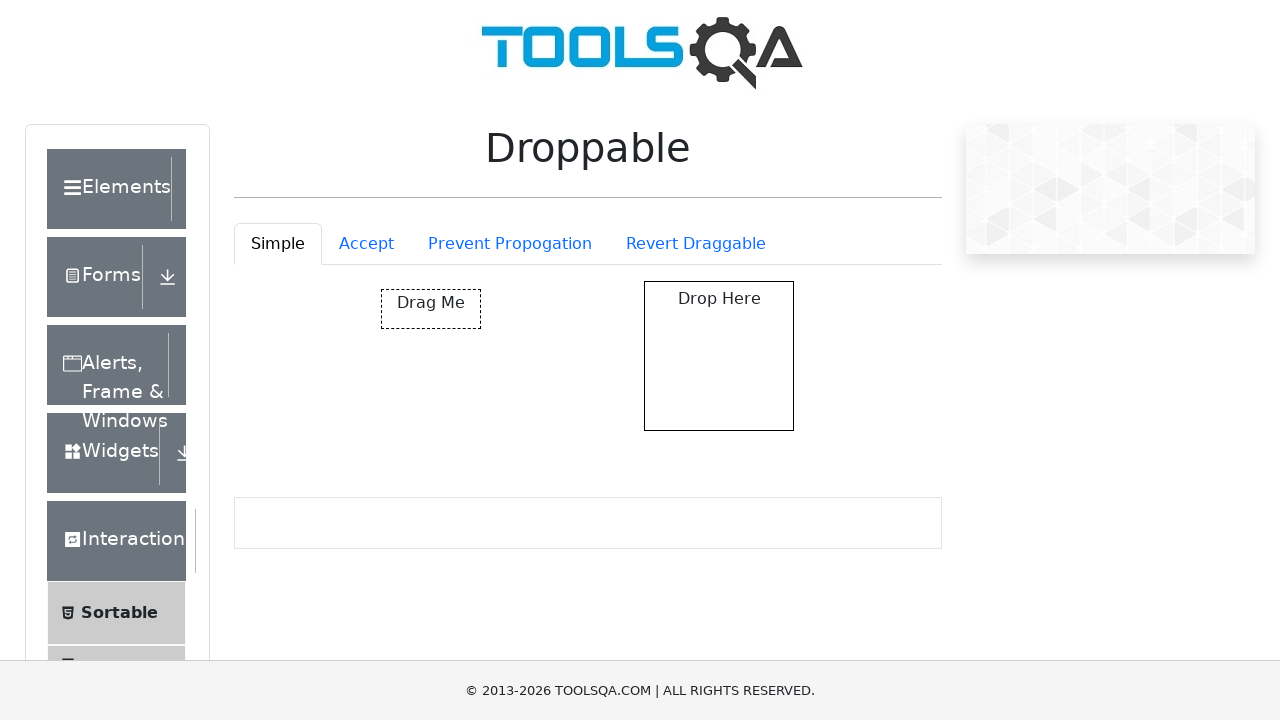

Located the droppable target element
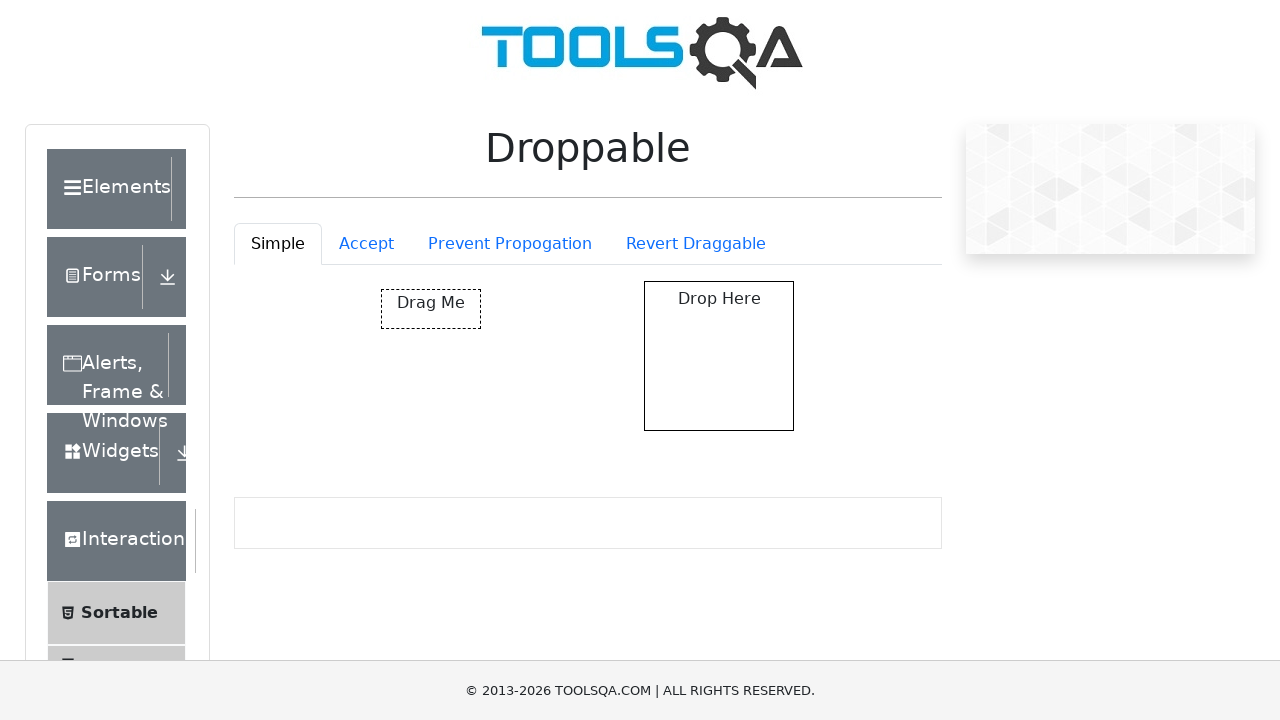

Dragged the draggable element onto the droppable target at (719, 356)
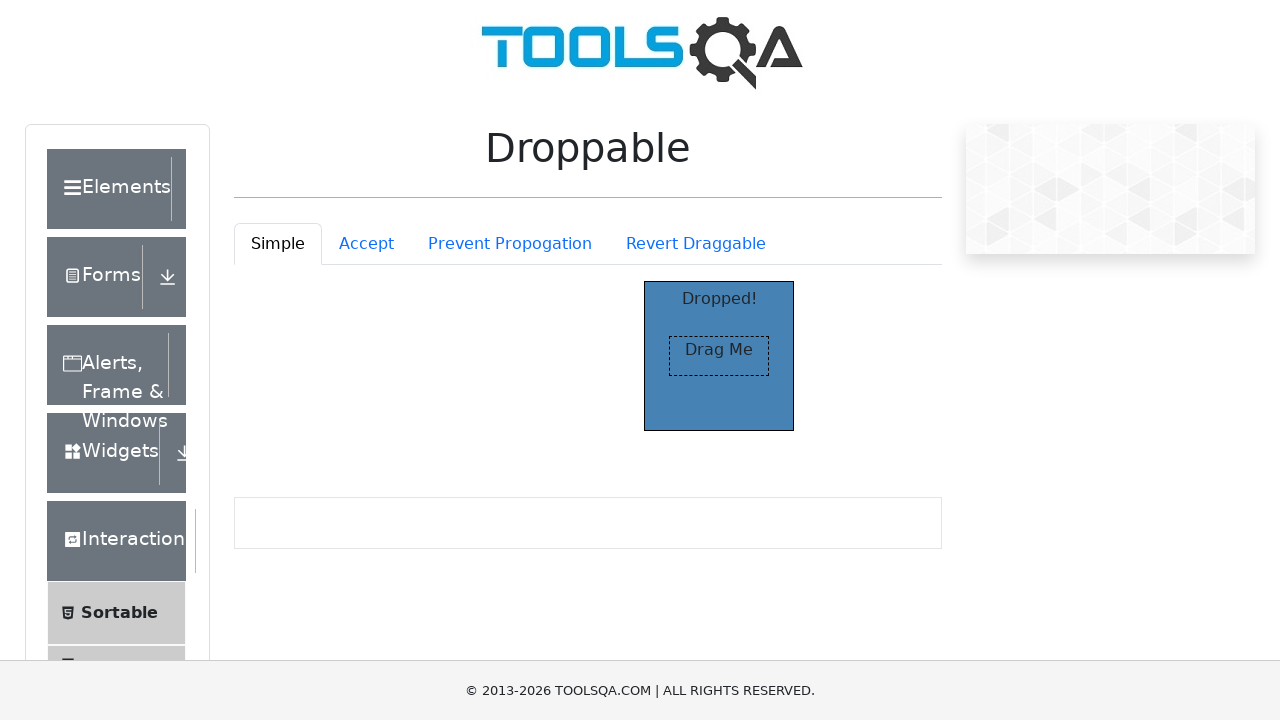

Verified that the drop was successful - droppable element now displays 'Dropped!'
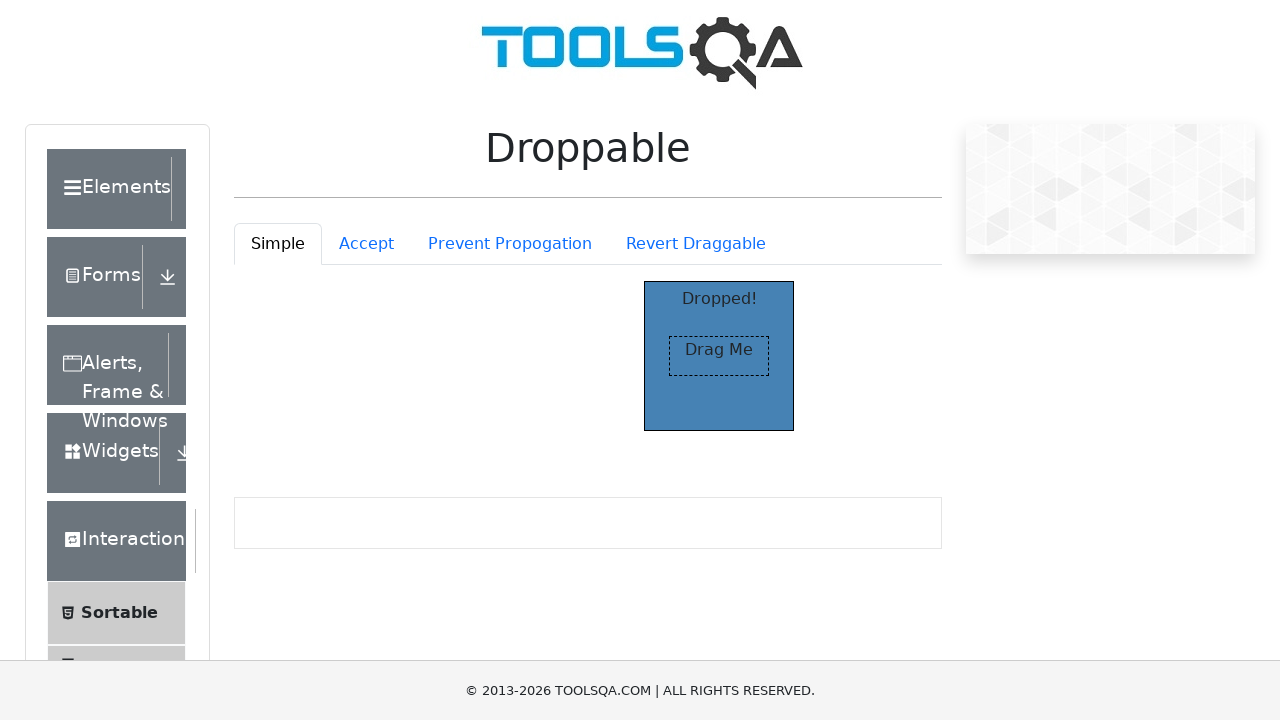

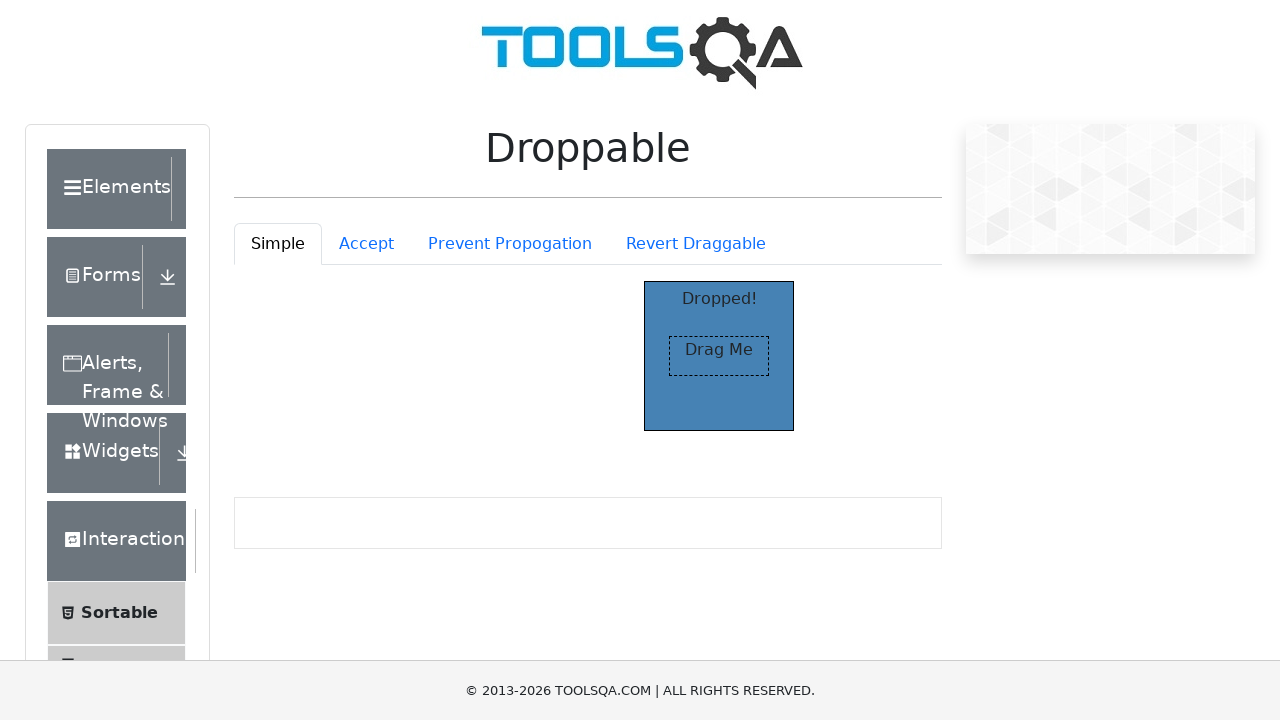